Tests mortgage calculator functionality by entering loan details, selecting advanced options, and calculating the payment amount

Starting URL: https://www.mlcalc.com

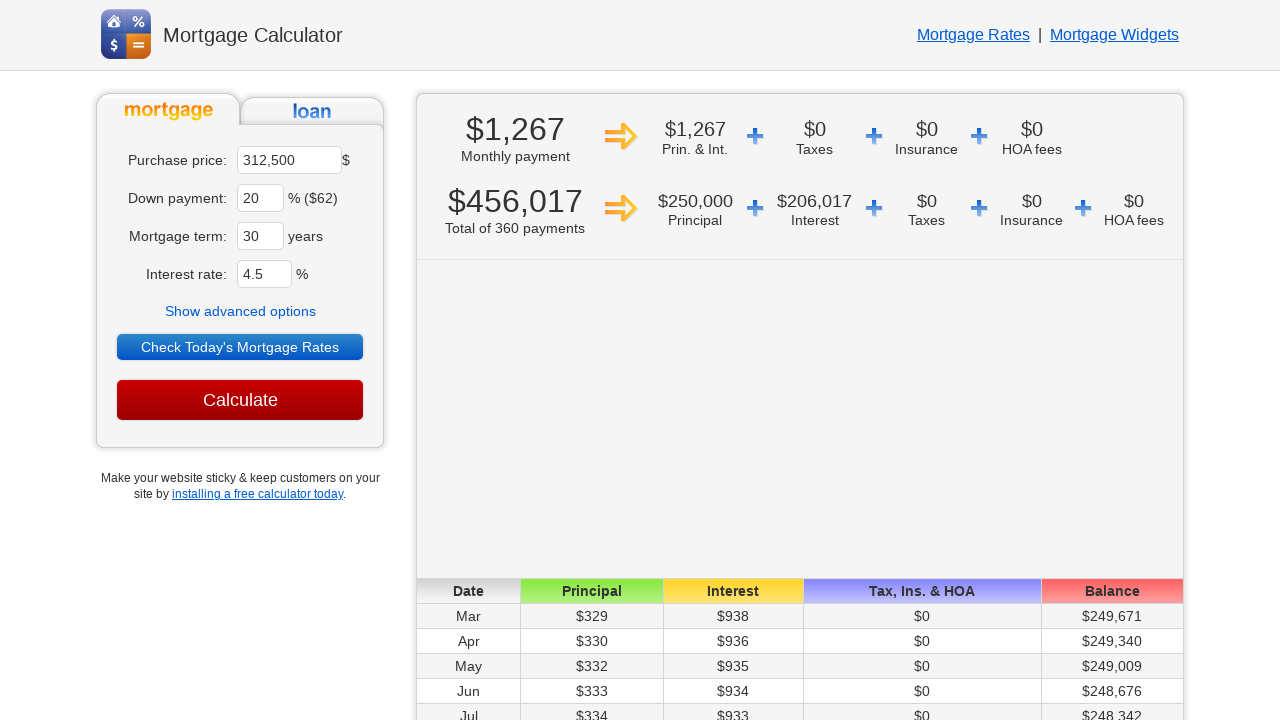

Cleared purchase price field on input[name='ma']
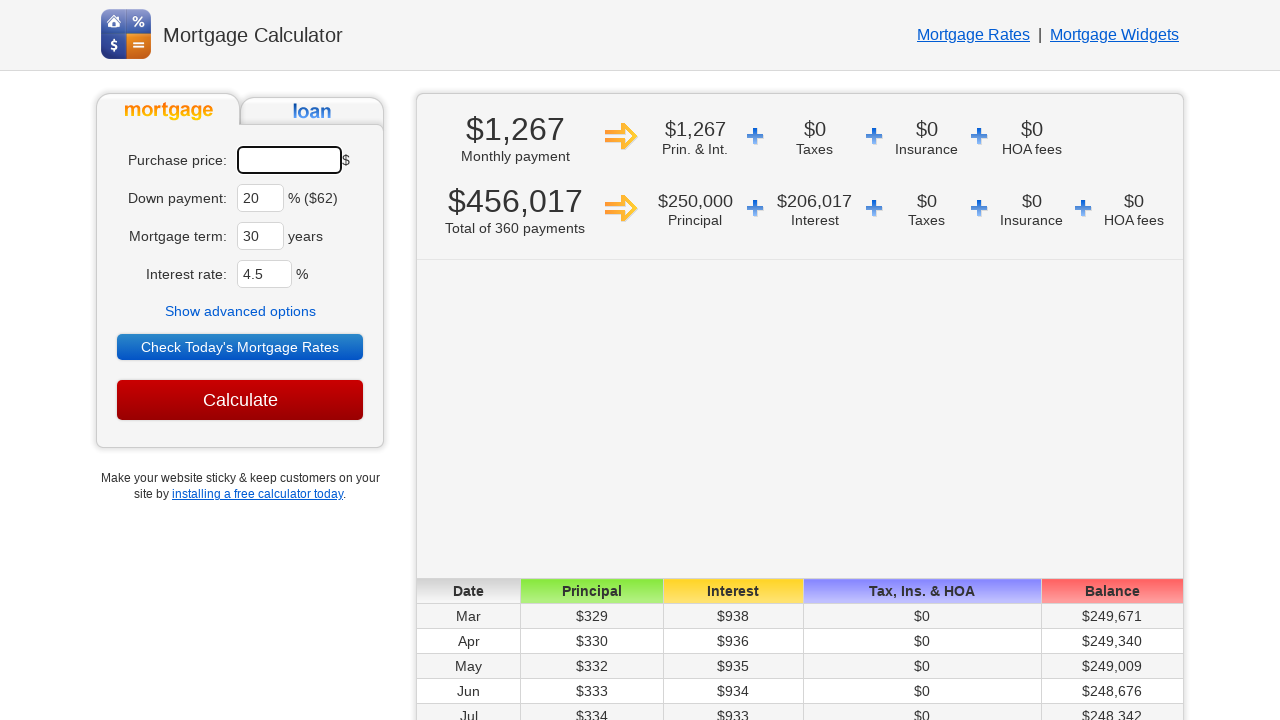

Filled purchase price field with $450,000 on input[name='ma']
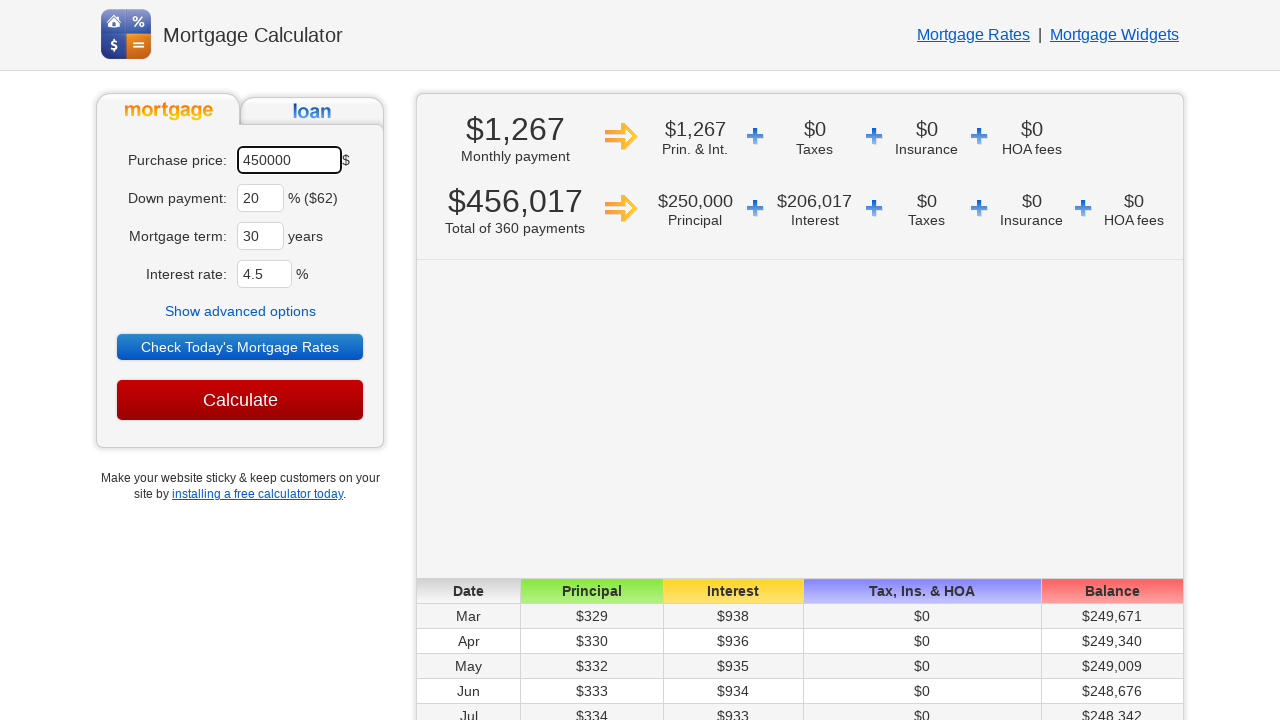

Clicked 'Show advanced options' button at (240, 311) on text='Show advanced options'
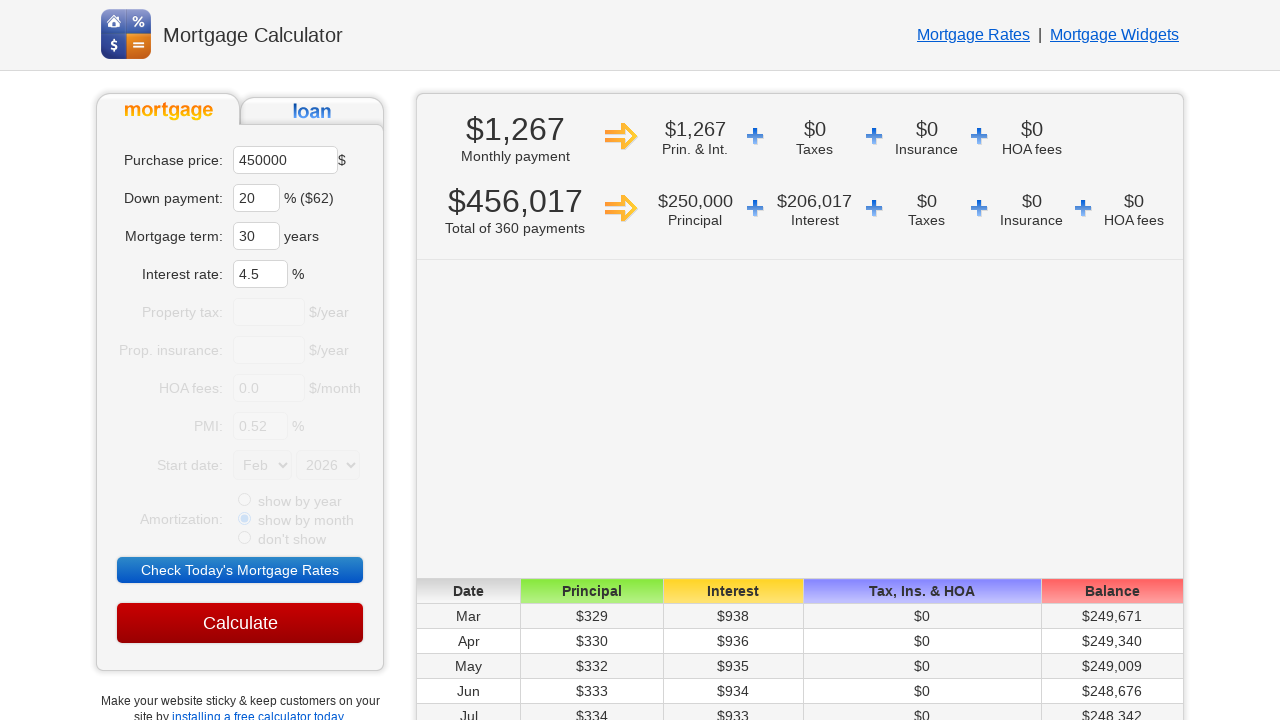

Selected October from start month dropdown on select[name='sm']
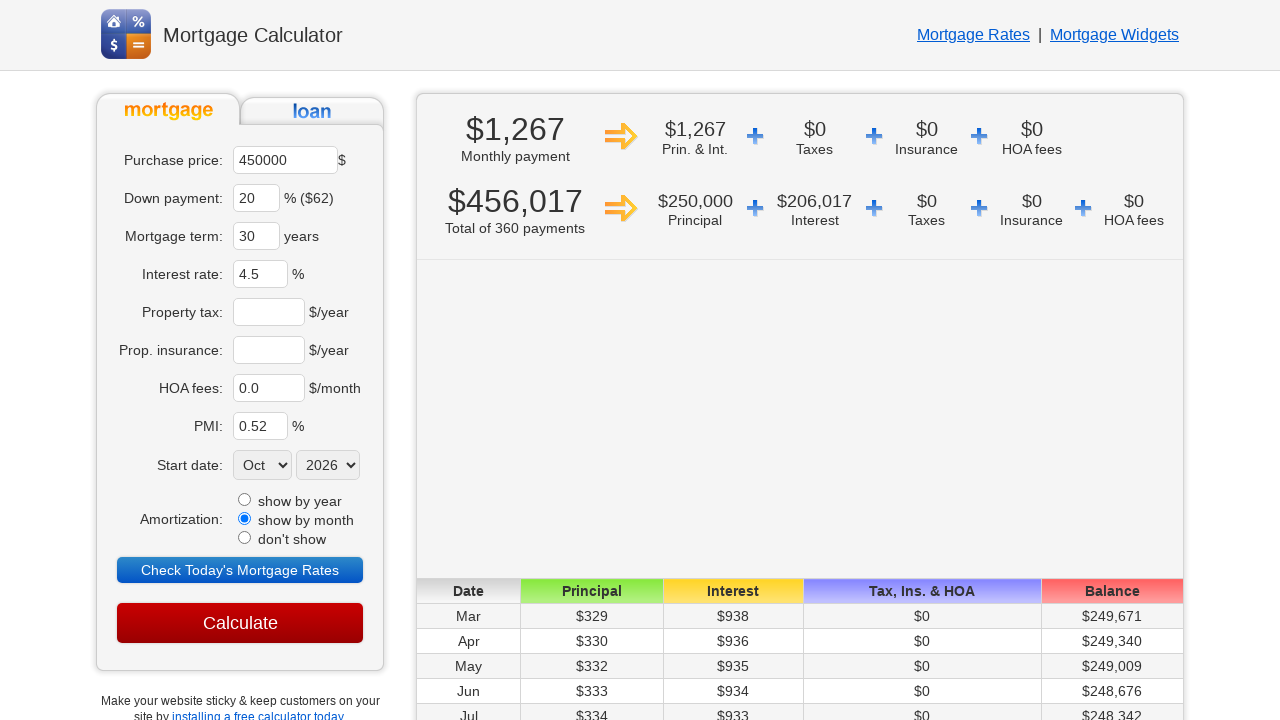

Clicked Calculate button at (240, 623) on input[value='Calculate']
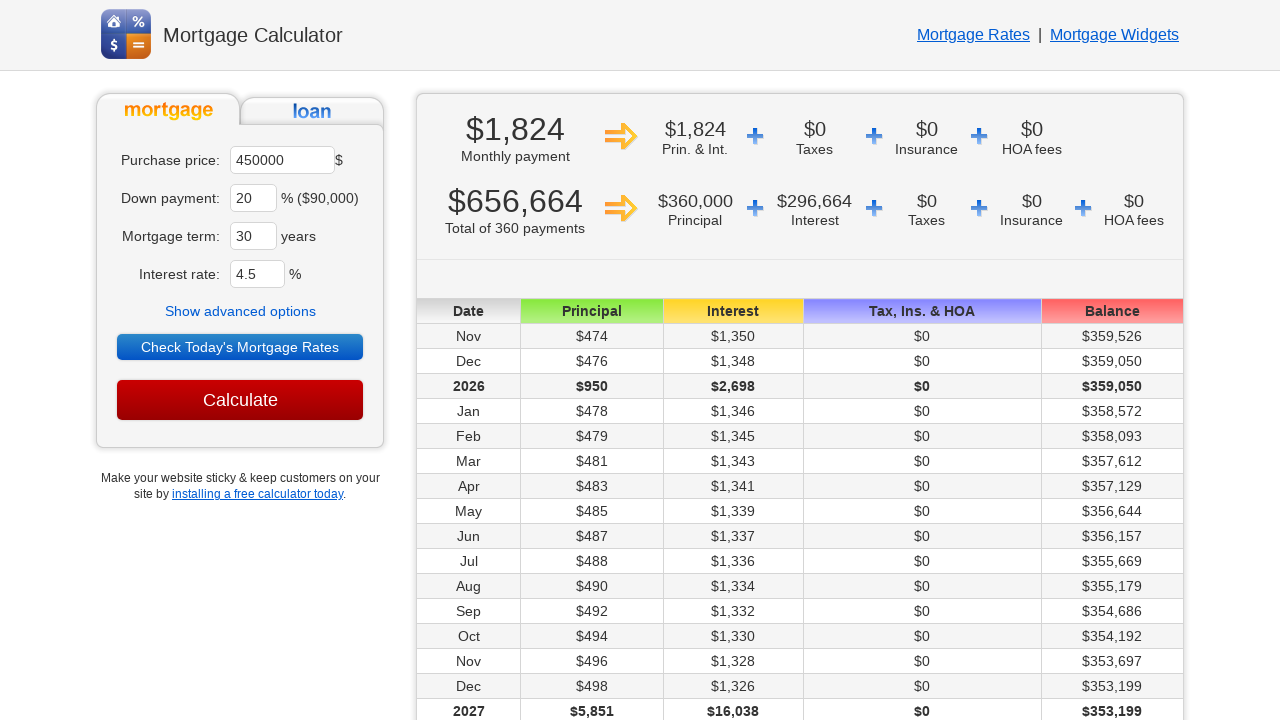

Payment results loaded
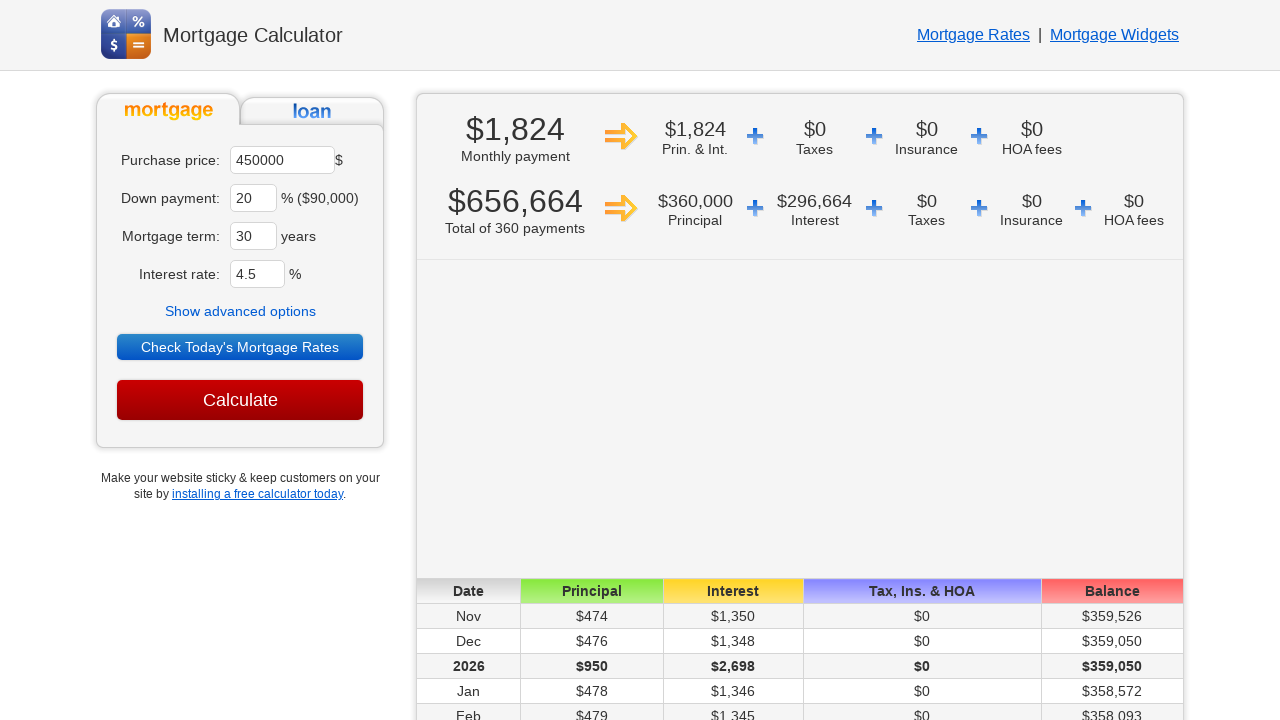

Retrieved payment amount elements from results
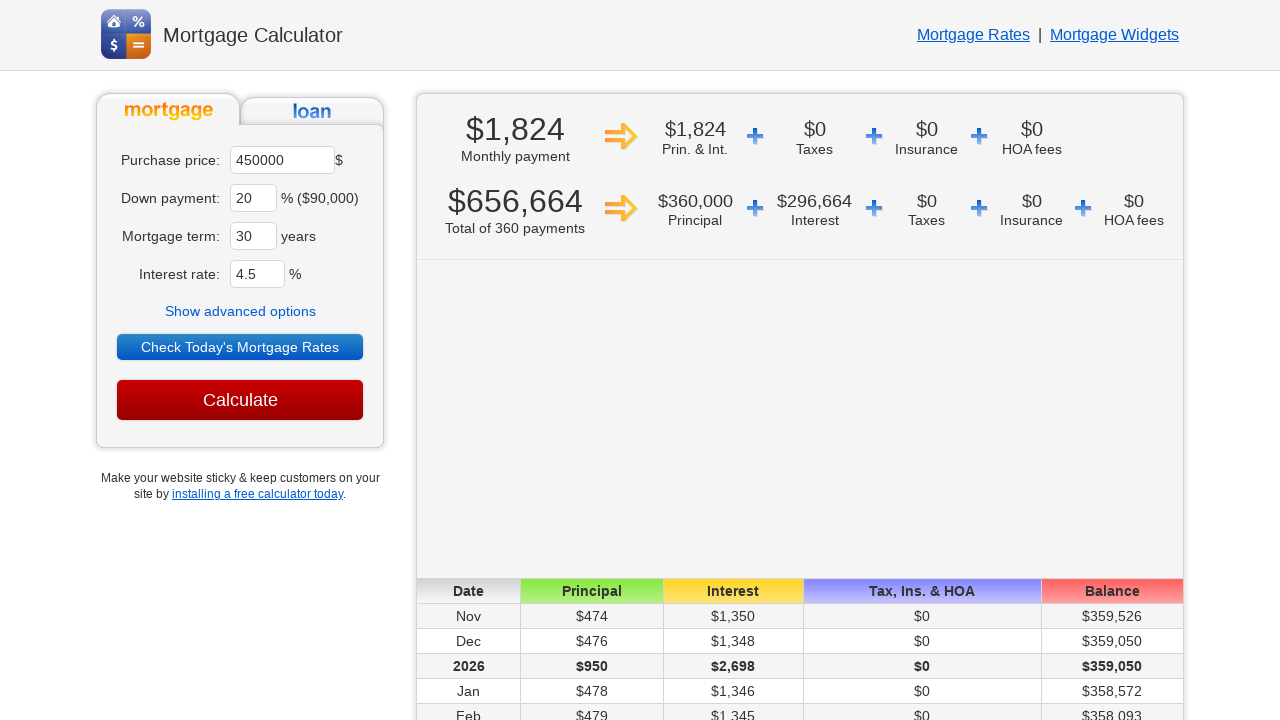

Extracted payment amount: $656,664
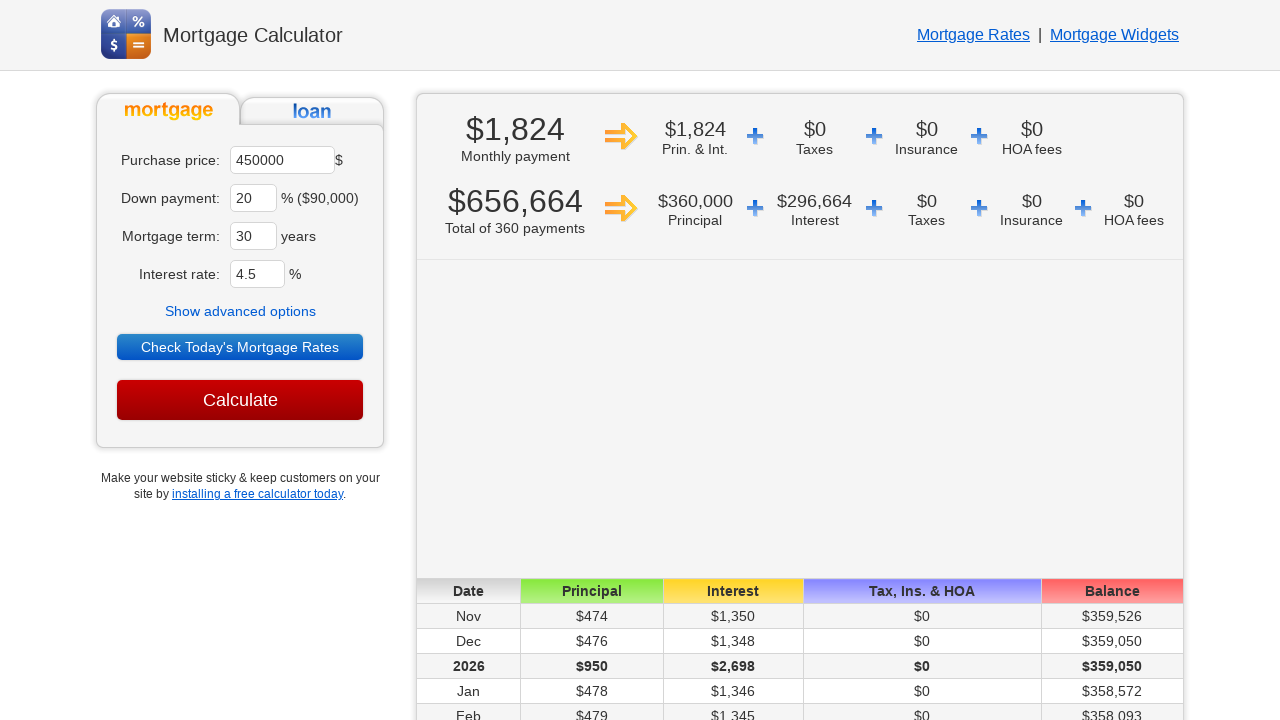

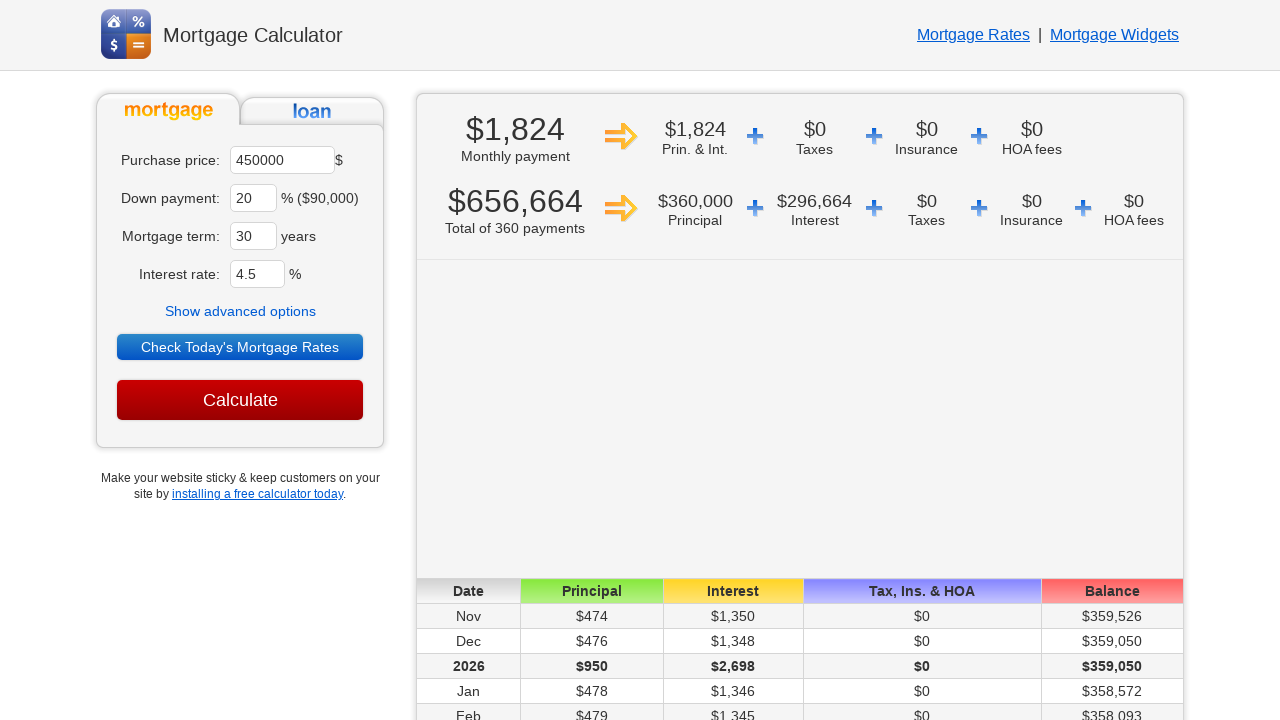